Tests handling a confirm alert by clicking the Cancel button and verifying the resulting text

Starting URL: https://demo.automationtesting.in/Alerts.html

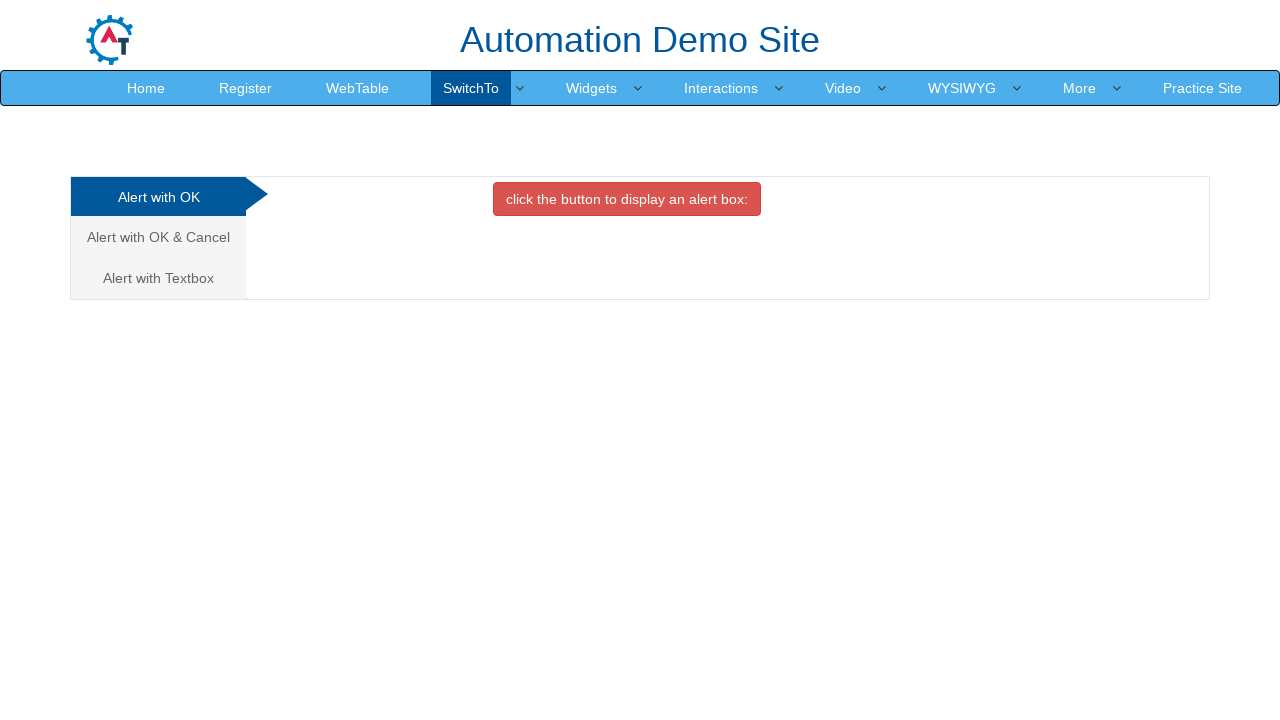

Clicked 'Alert with OK & Cancel' tab at (158, 237) on internal:text="Alert with OK & Cancel"s
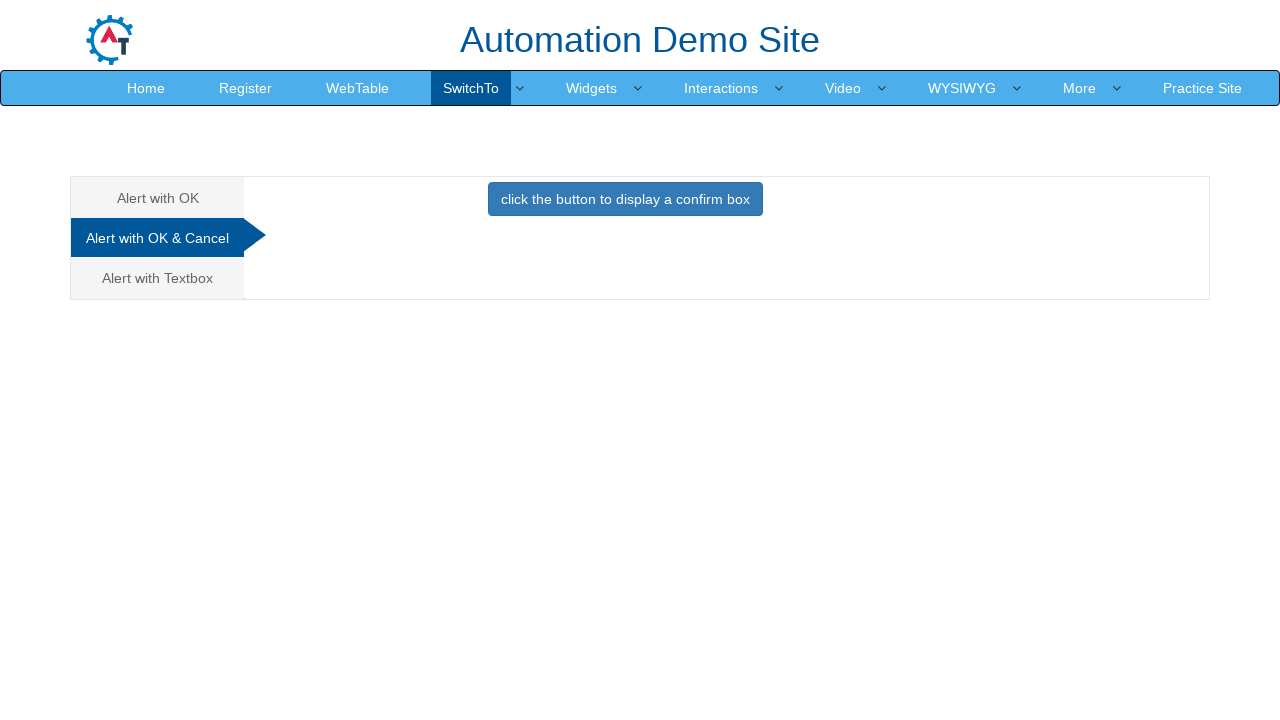

Set up dialog handler to dismiss the confirm dialog
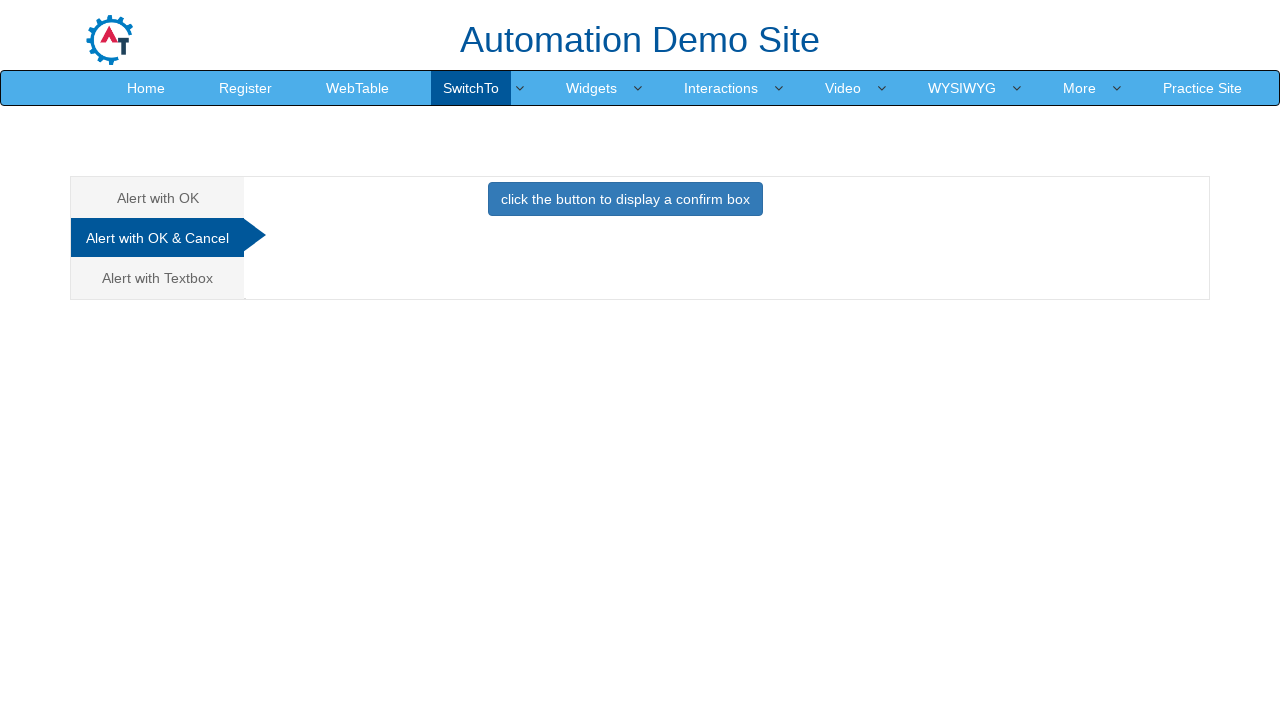

Clicked button to trigger the confirm dialog at (625, 199) on button[onclick="confirmbox()"]
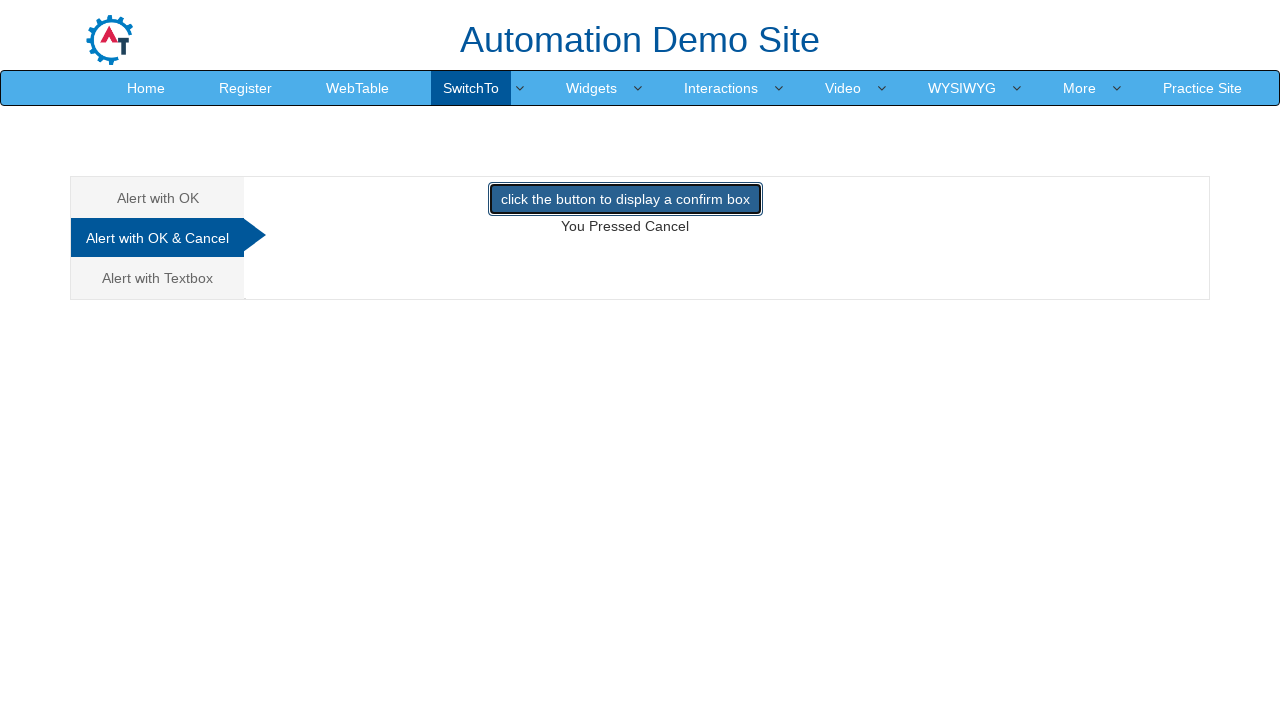

Confirmed result text appeared after canceling the dialog
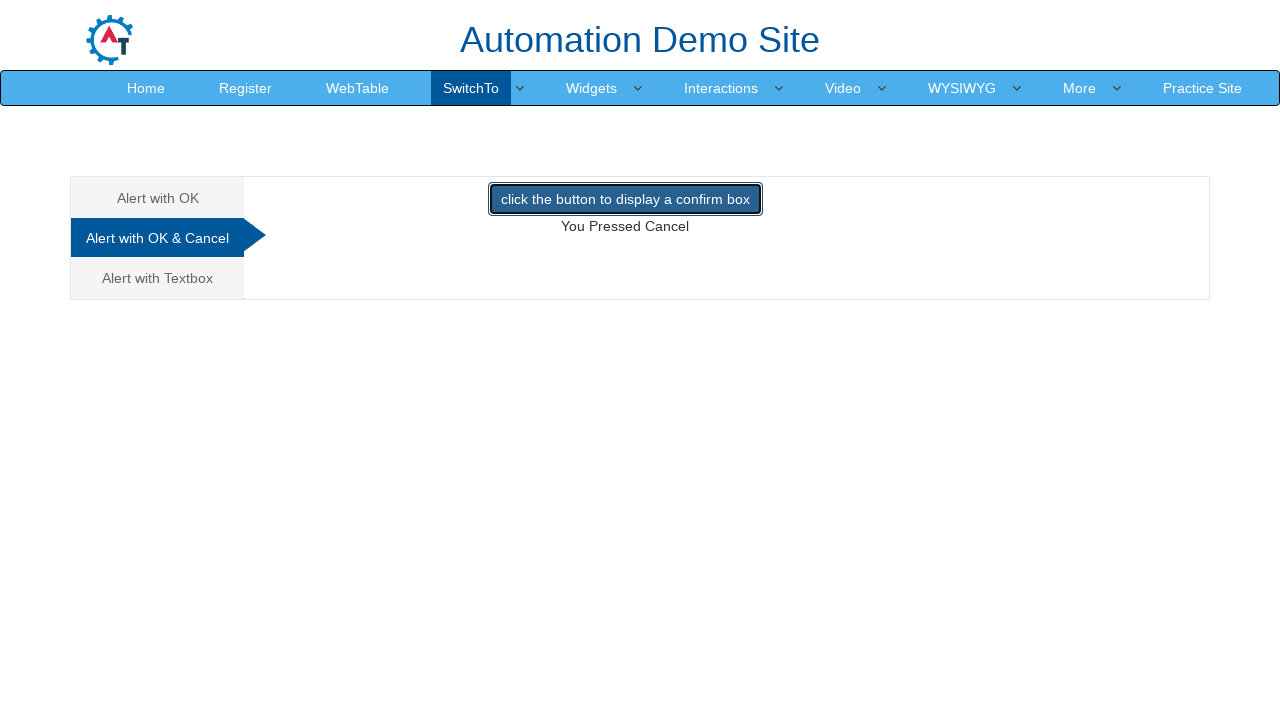

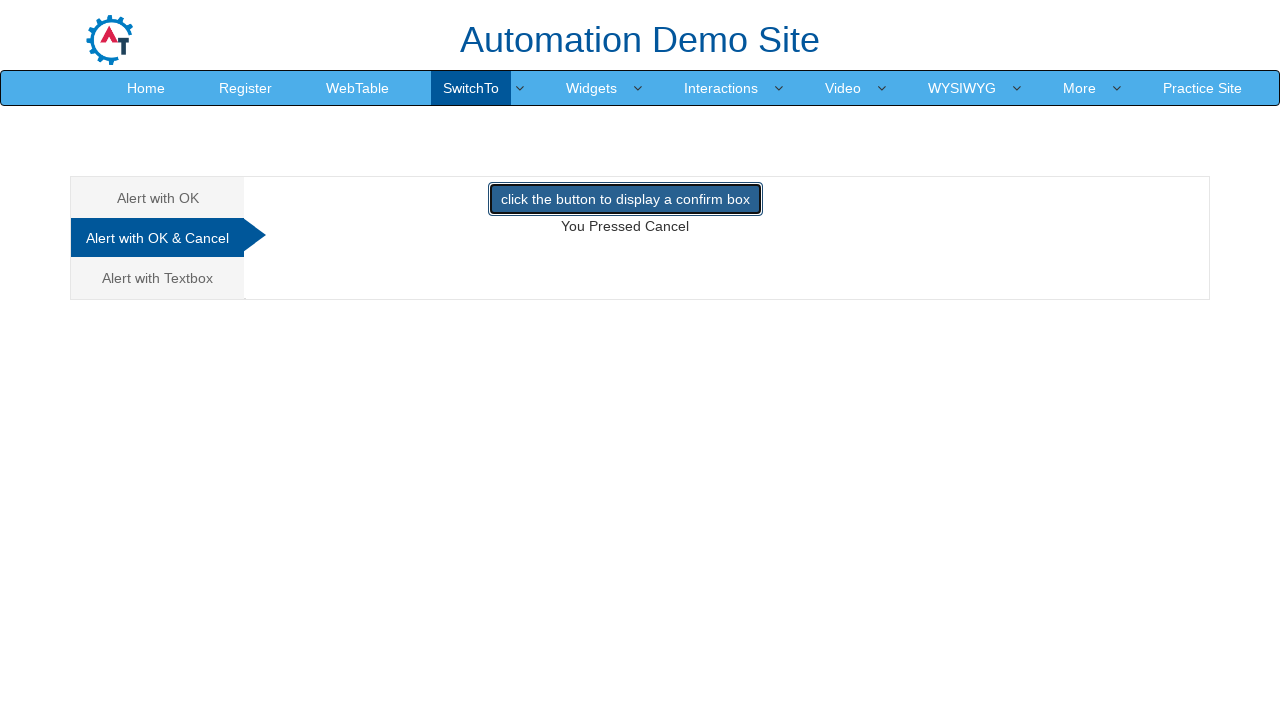